Tests iframe handling by switching between single and nested frames, filling text fields in each frame context

Starting URL: http://demo.automationtesting.in/Frames.html

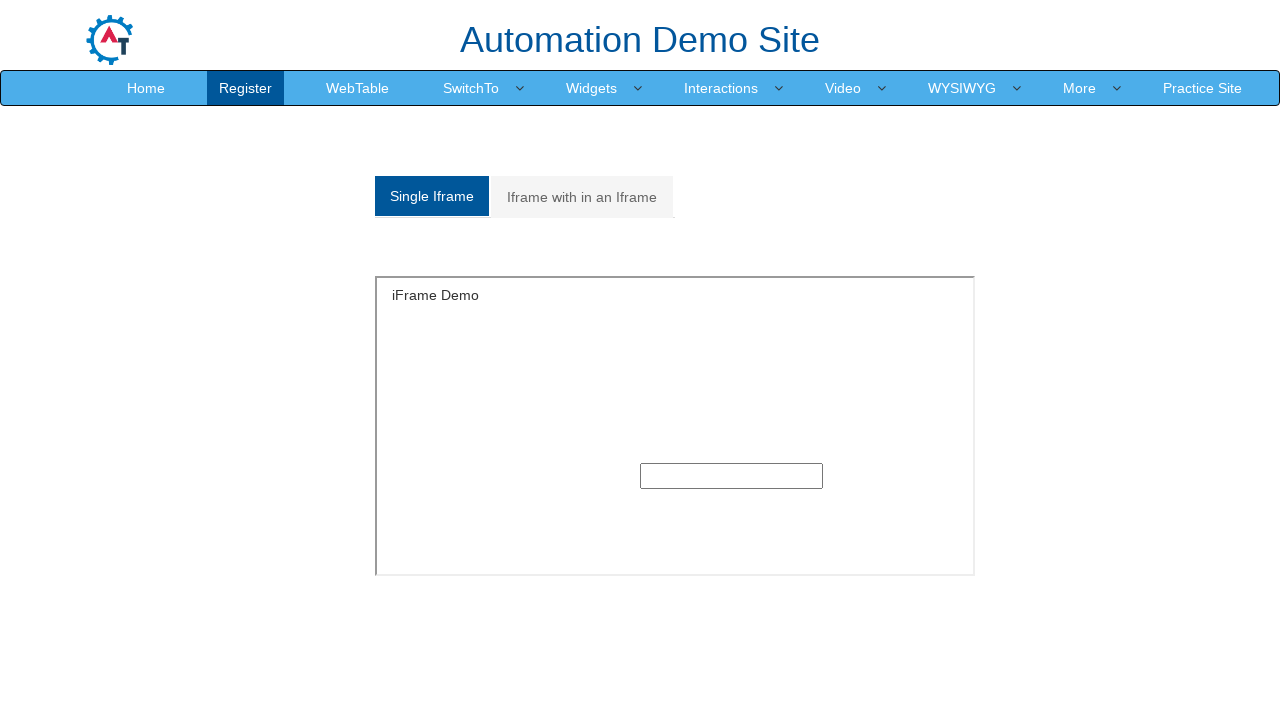

Clicked on Multiple frames tab at (582, 197) on xpath=//a[contains(@href,'#Multiple')]
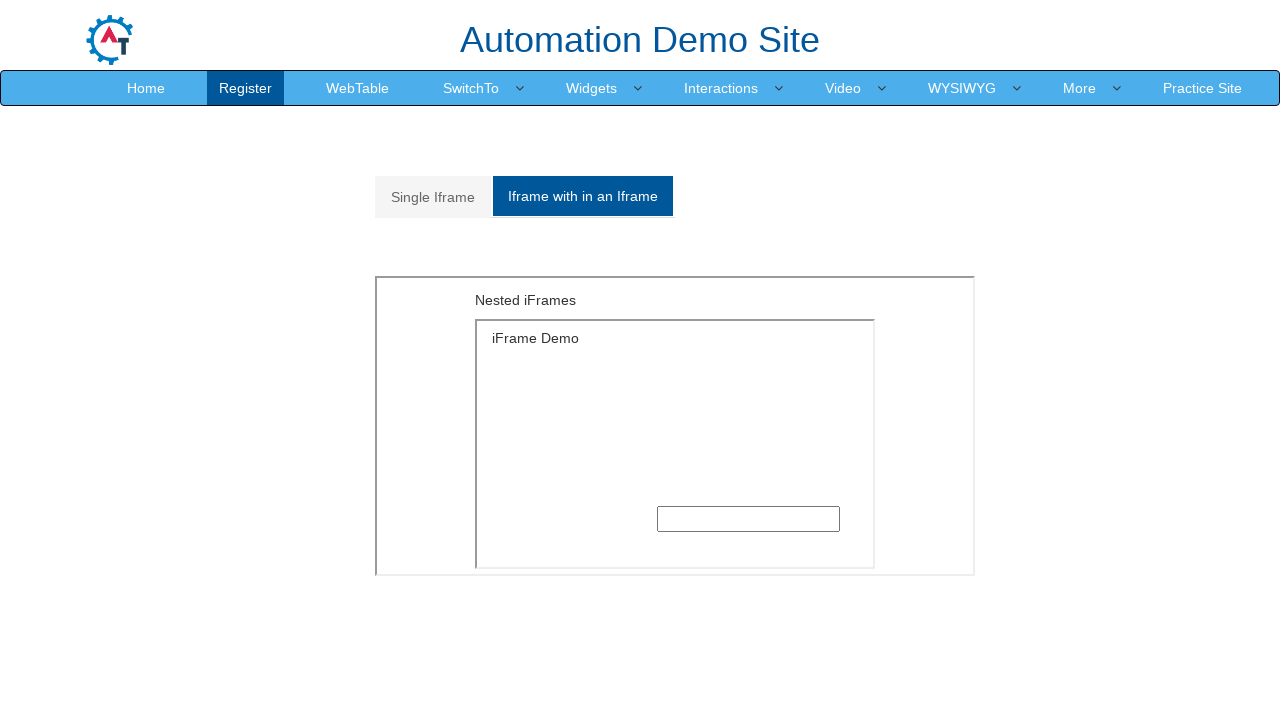

Switched to first nested frame
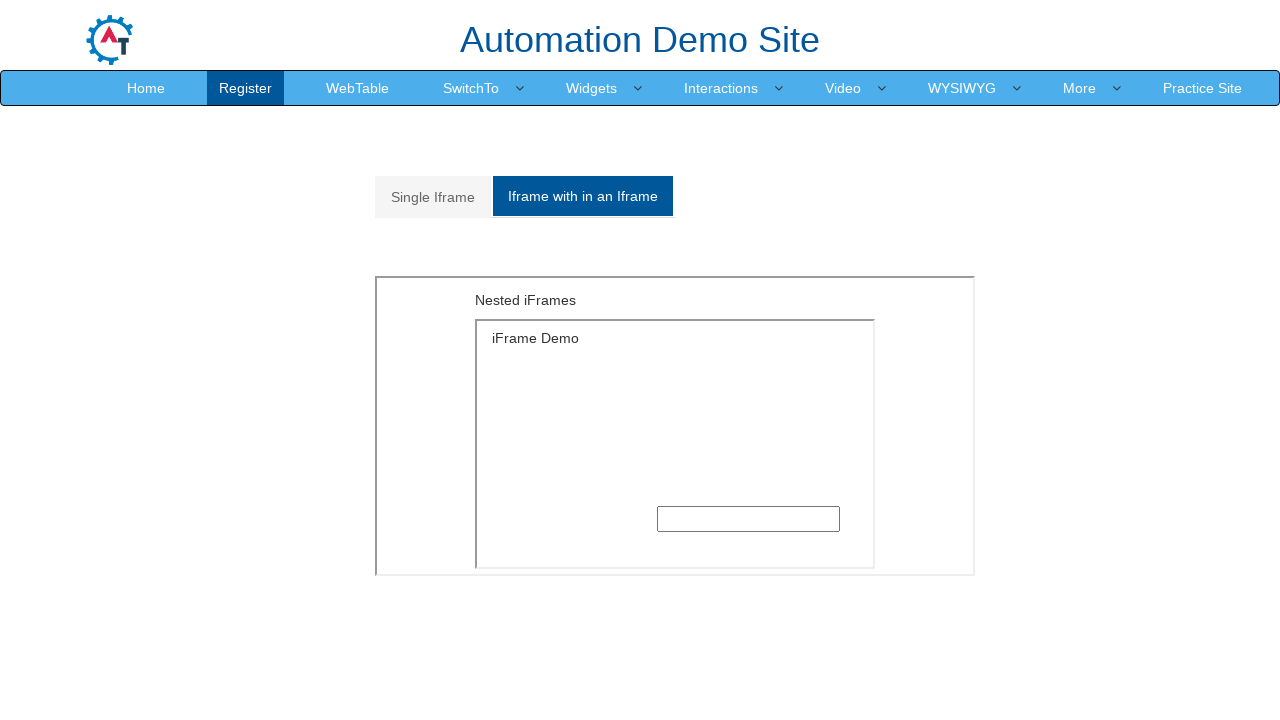

Switched to second nested frame
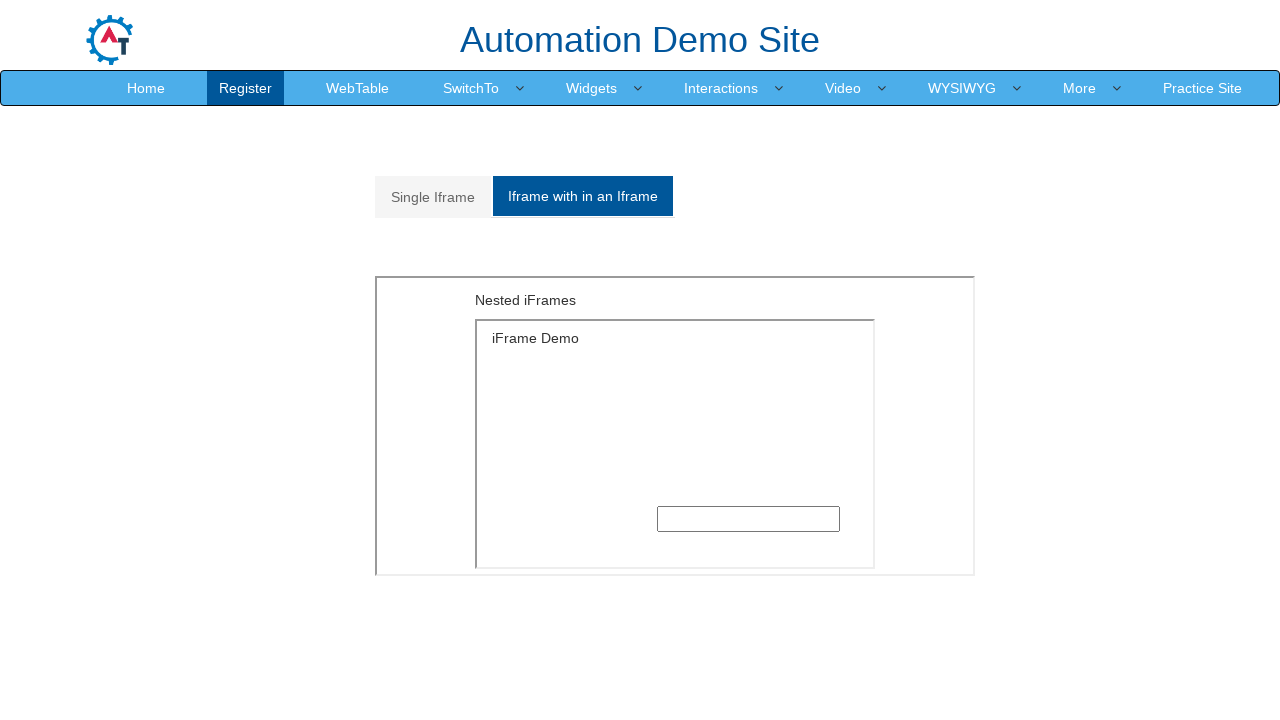

Clicked text input field in nested frame at (748, 519) on (//iframe[contains(@style,'float: left;height:')])[2] >> internal:control=enter-
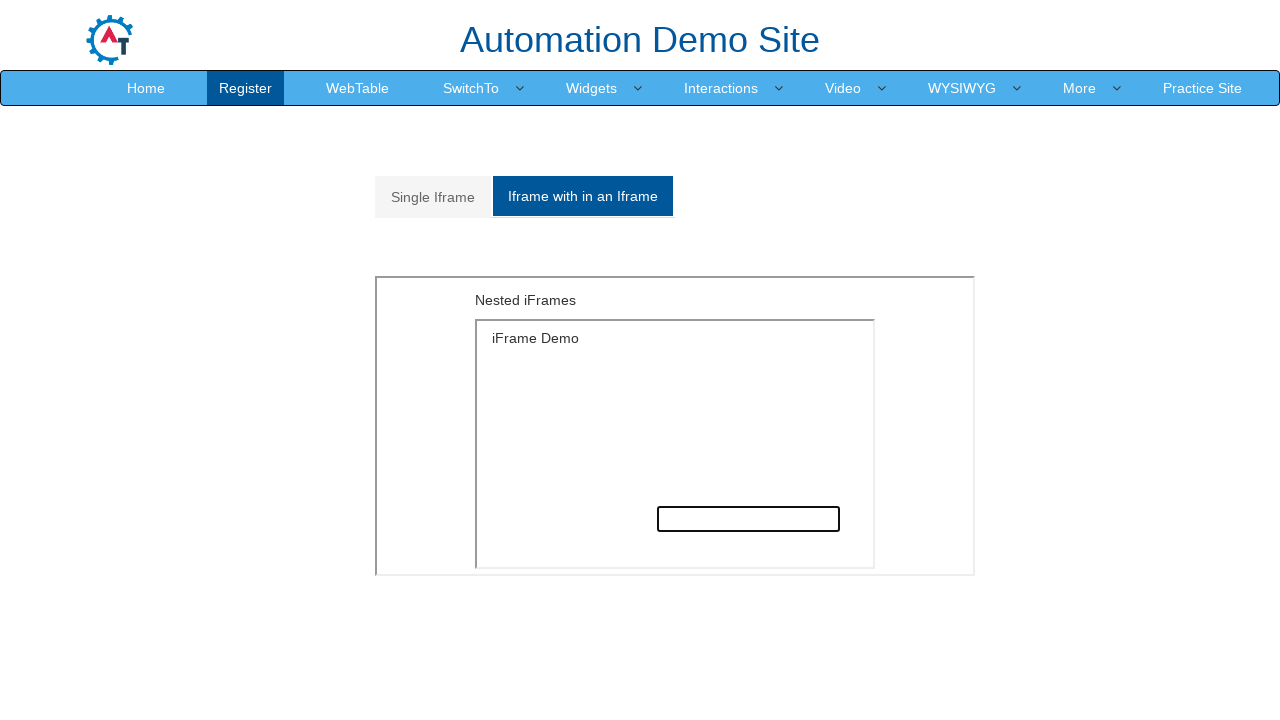

Filled nested frame text field with 'Multi frame' on (//iframe[contains(@style,'float: left;height:')])[2] >> internal:control=enter-
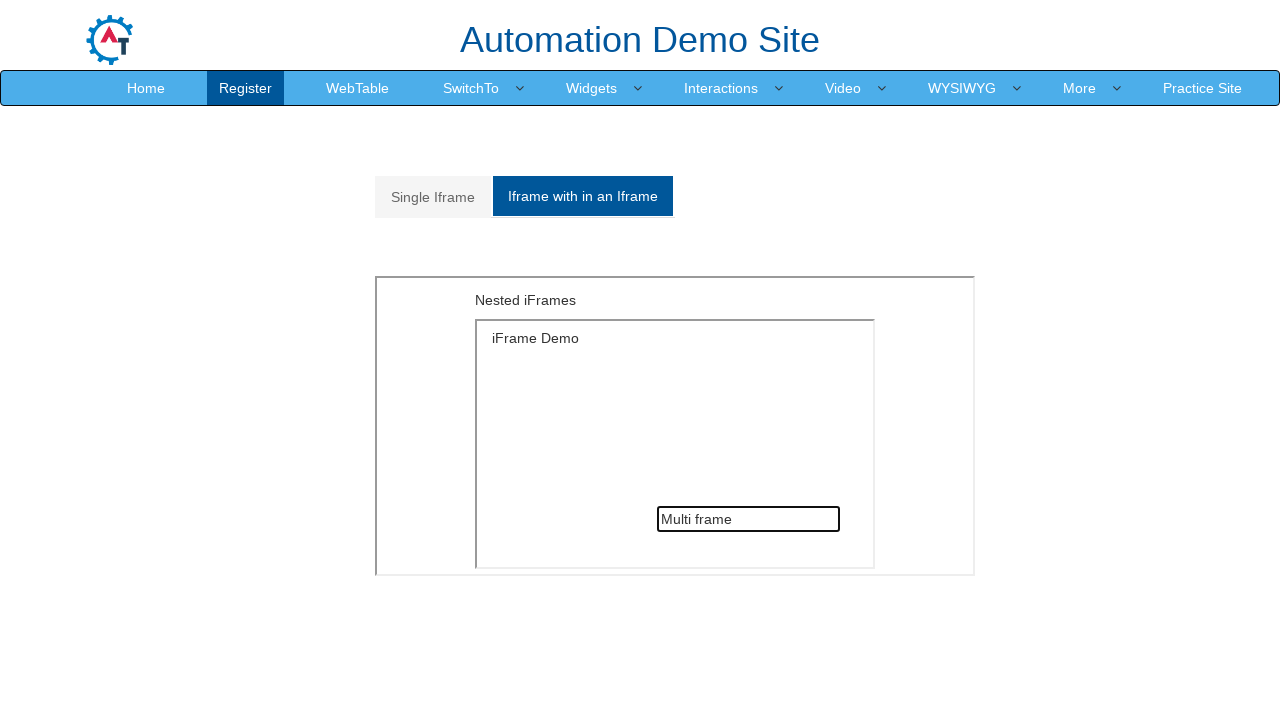

Clicked on Single frame tab at (433, 197) on xpath=//a[contains(@href,'#Single')]
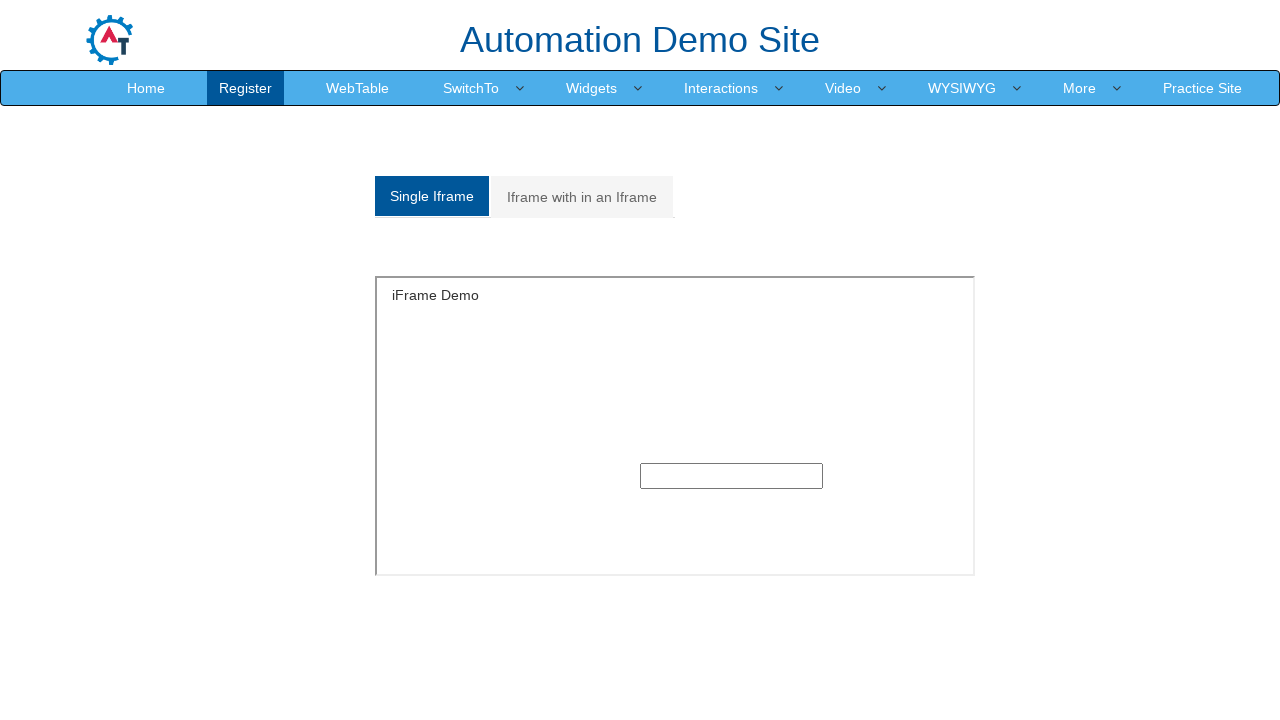

Switched to single frame
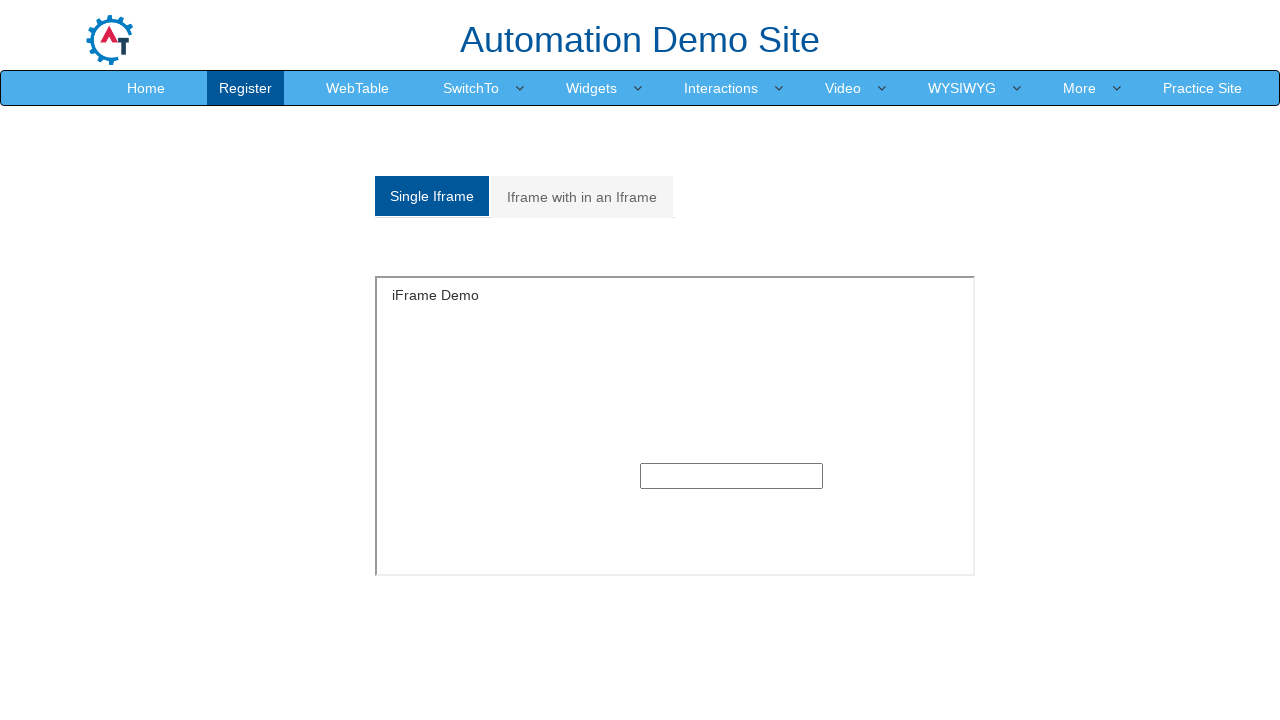

Clicked text input field in single frame at (732, 476) on xpath=//iframe[@id='singleframe'] >> internal:control=enter-frame >> (//input[@t
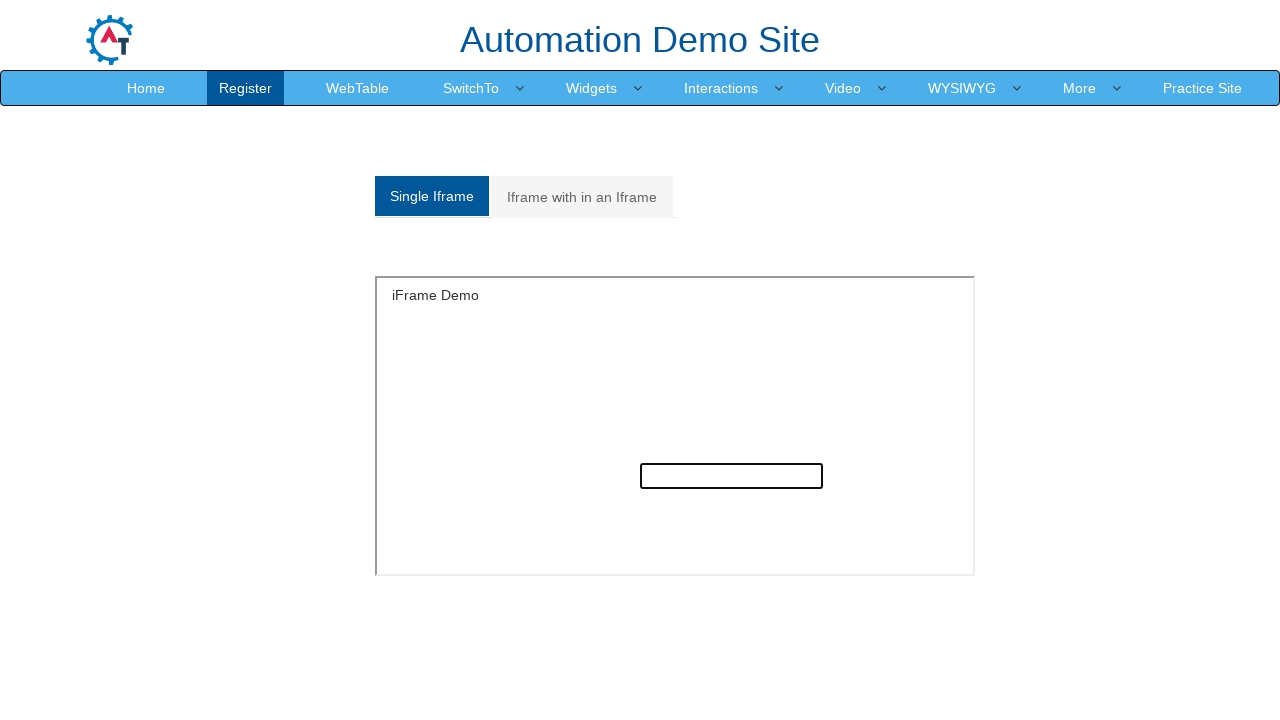

Filled single frame text field with 'Single frame' on xpath=//iframe[@id='singleframe'] >> internal:control=enter-frame >> (//input[@t
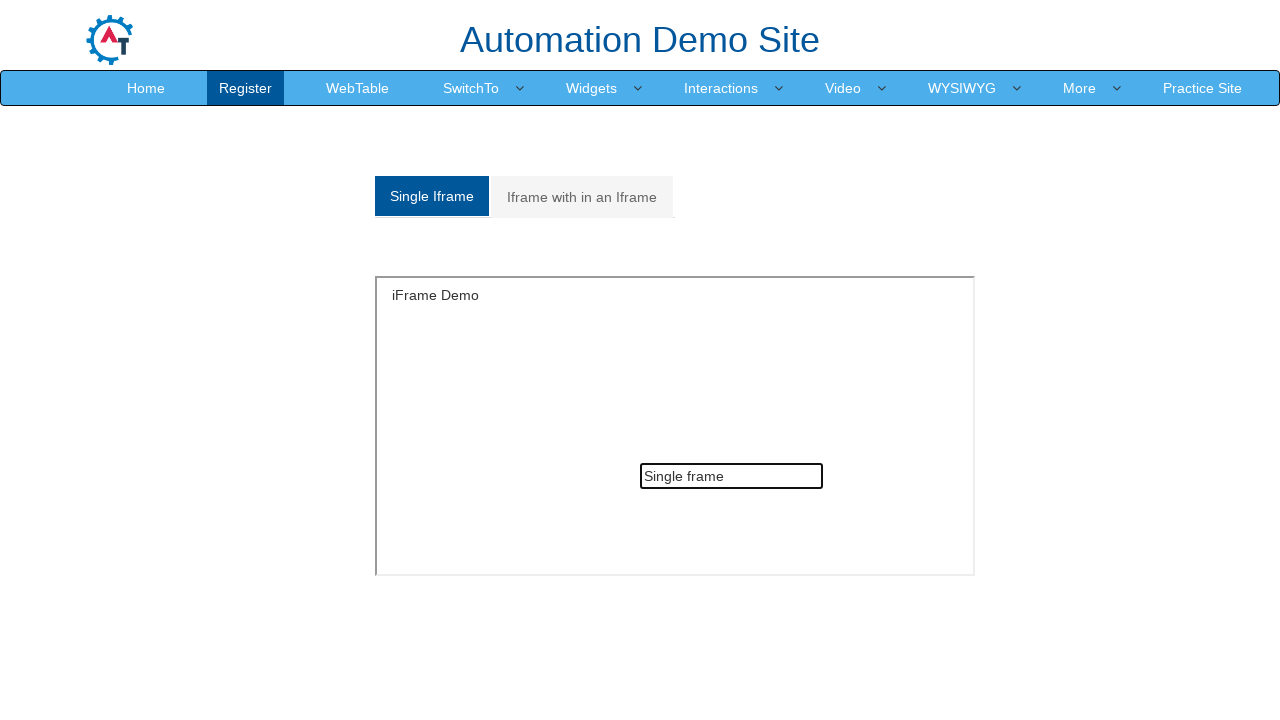

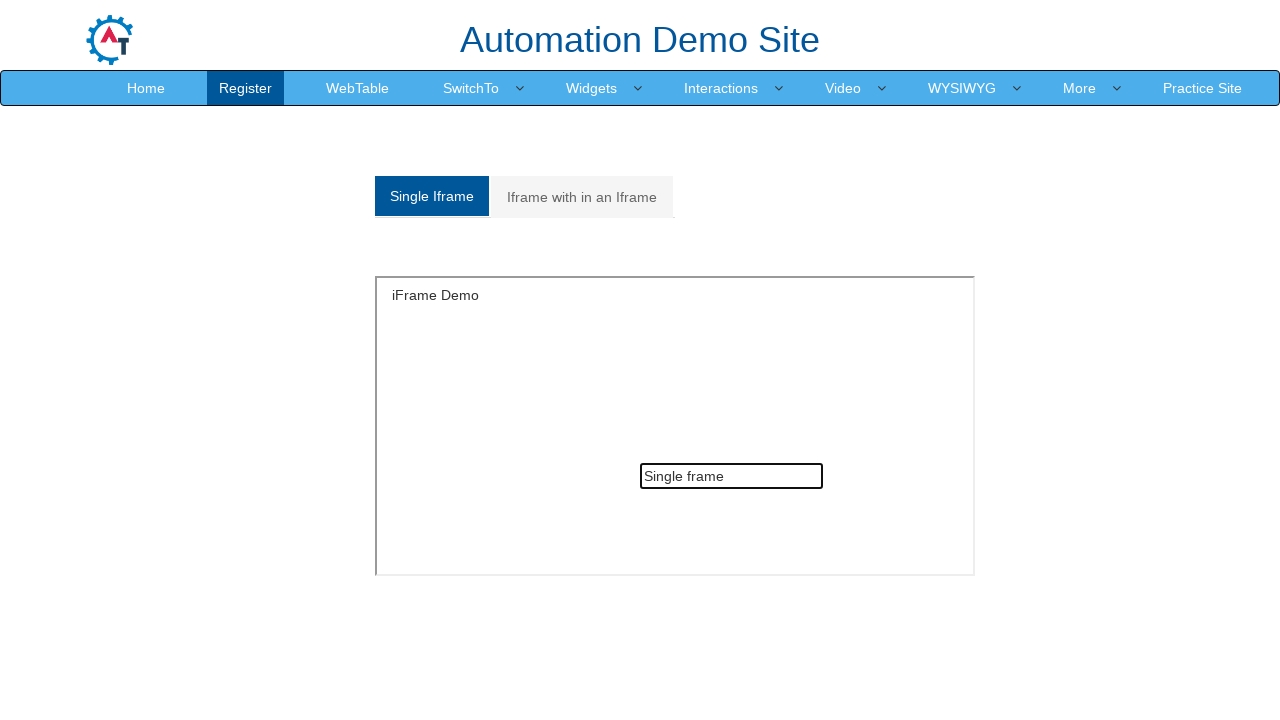